Tests form filling in W3Schools Try-it editor by switching to iframe and entering text in form fields

Starting URL: https://www.w3schools.com/html/tryit.asp?filename=tryhtml_form_submit

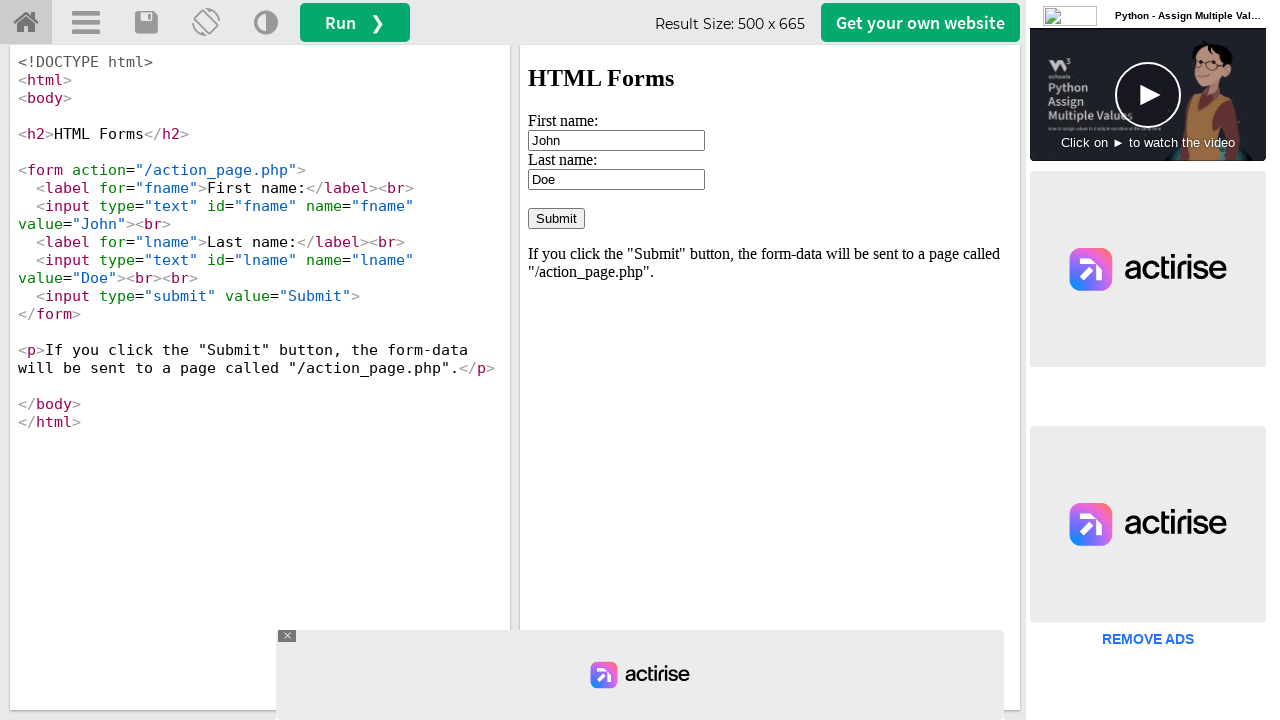

Switched to iframeResult frame
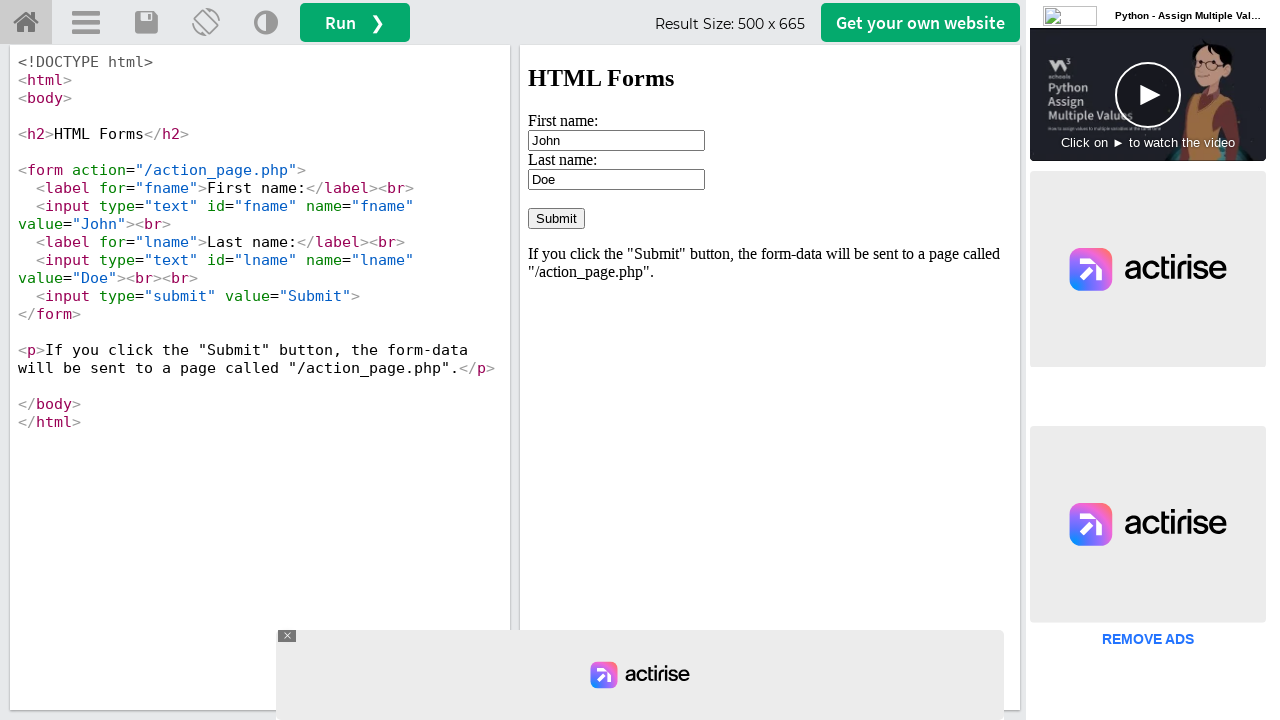

Filled first name field with 'Pinkey' on #fname
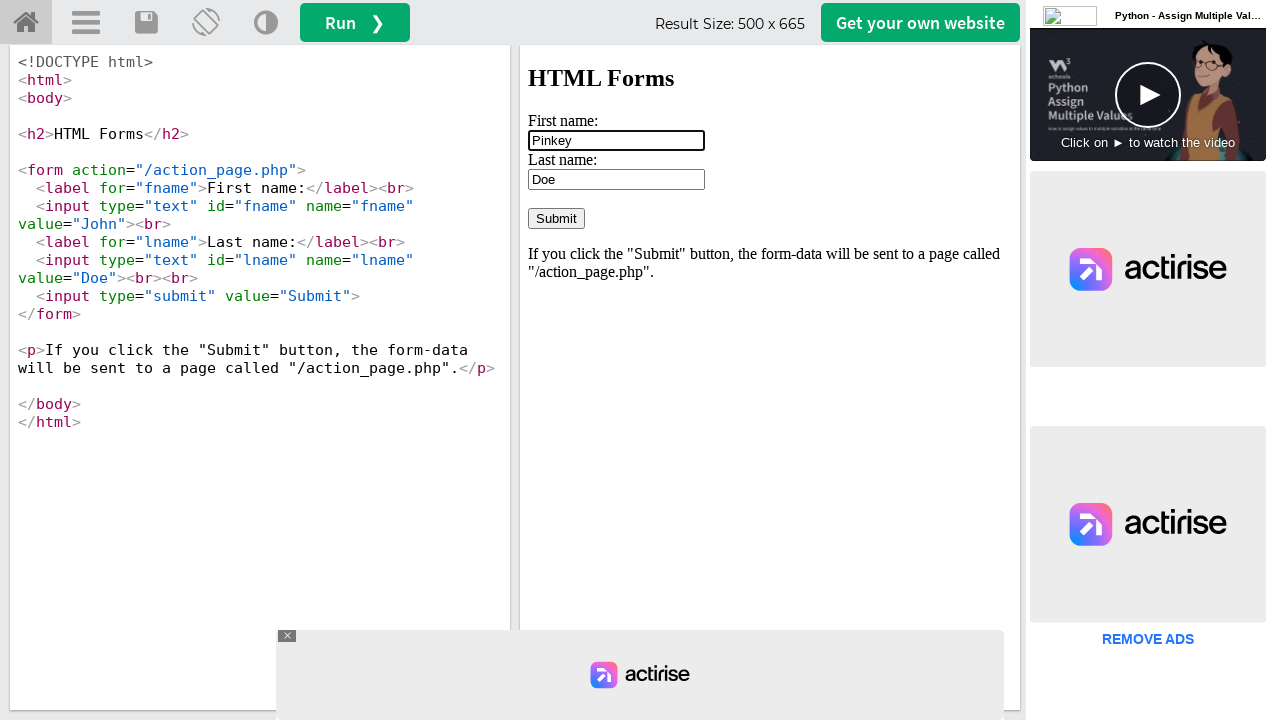

Filled first name field again via frame index on #fname
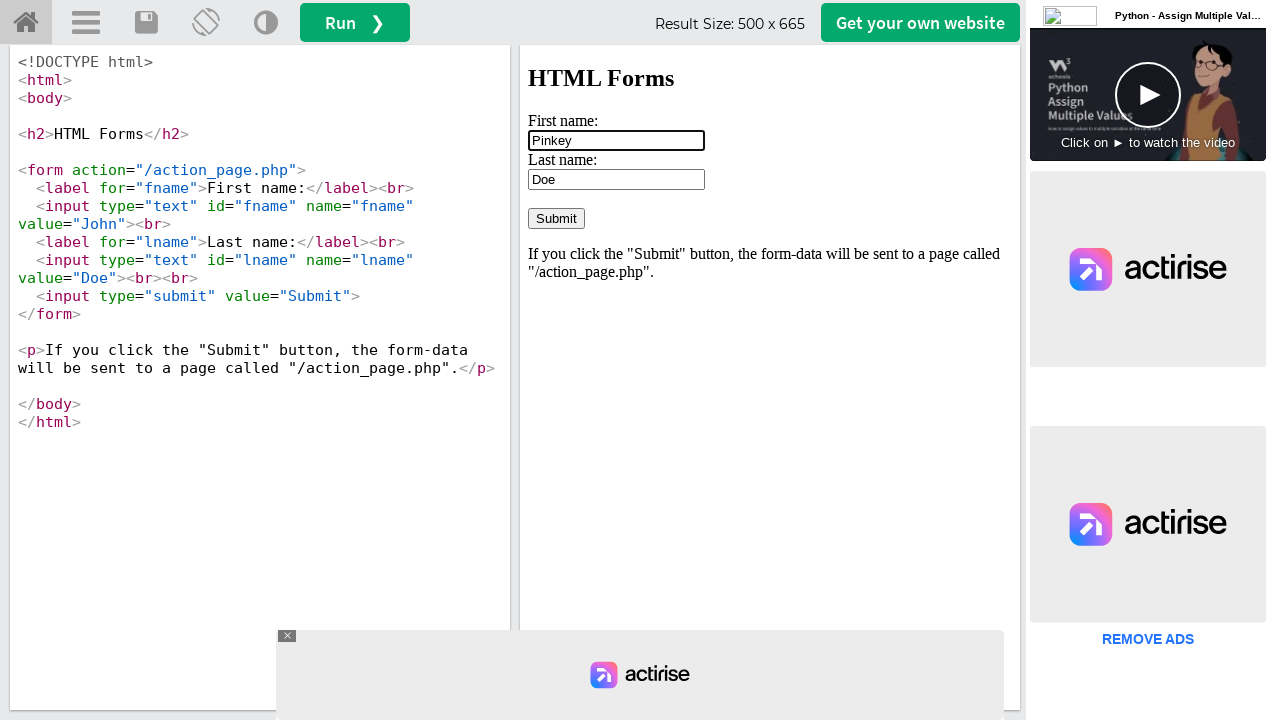

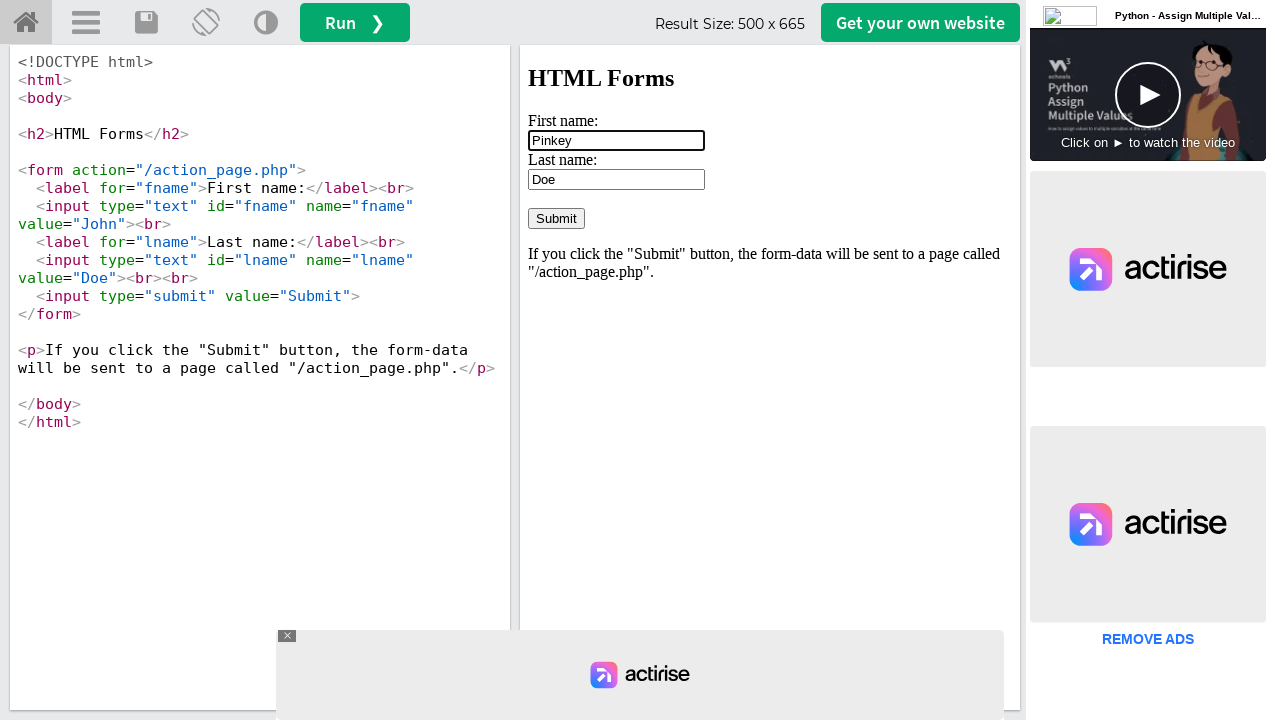